Tests that the Clear completed button displays correct text when items are completed

Starting URL: https://demo.playwright.dev/todomvc

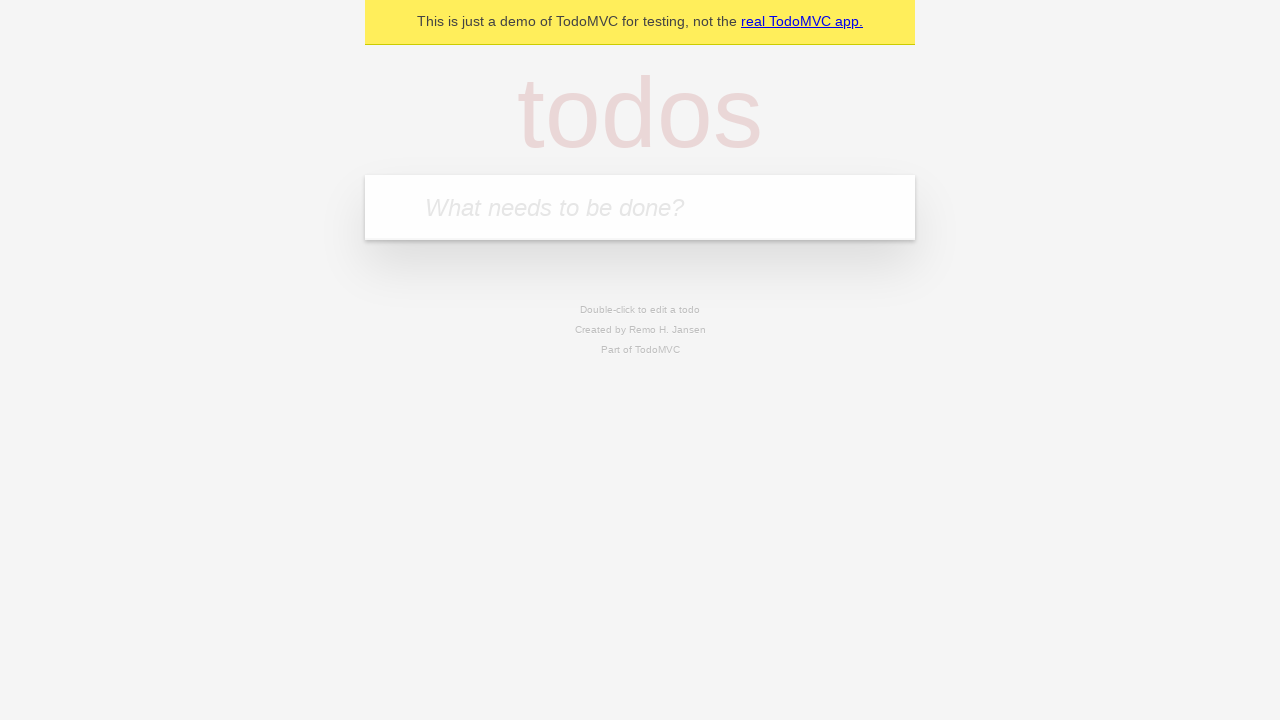

Located the 'What needs to be done?' input field
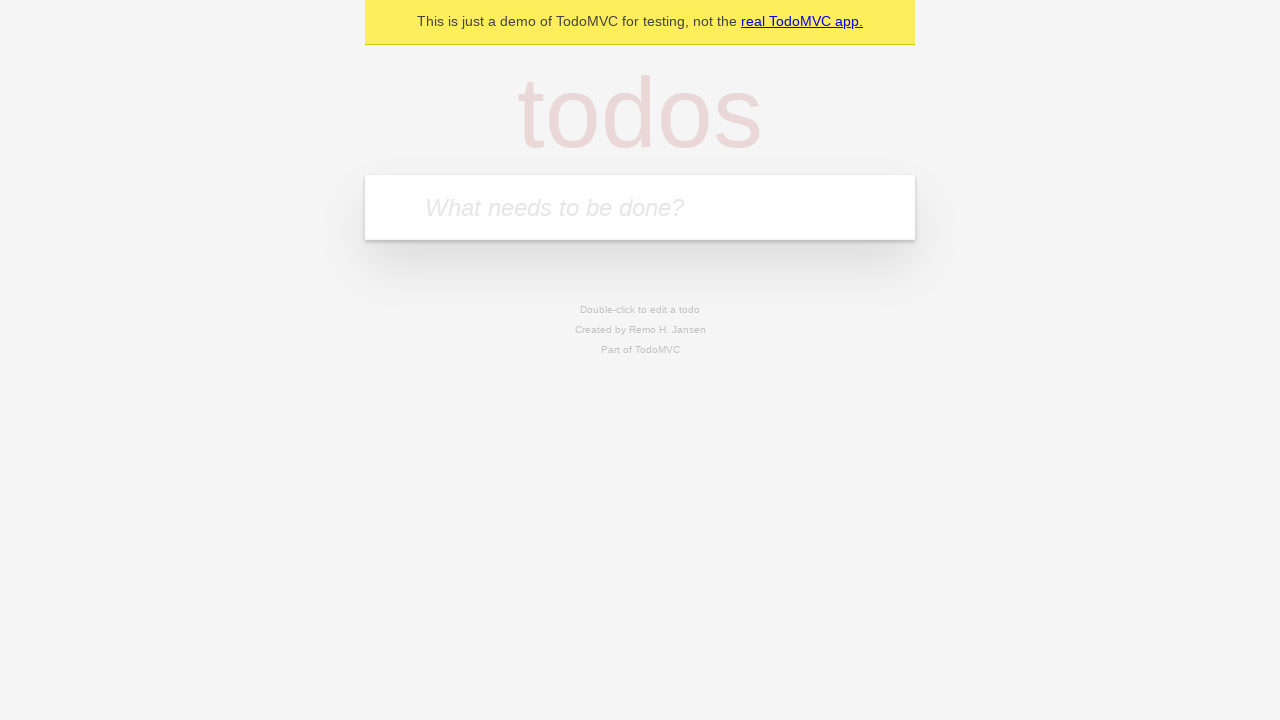

Filled todo input with 'buy some cheese' on internal:attr=[placeholder="What needs to be done?"i]
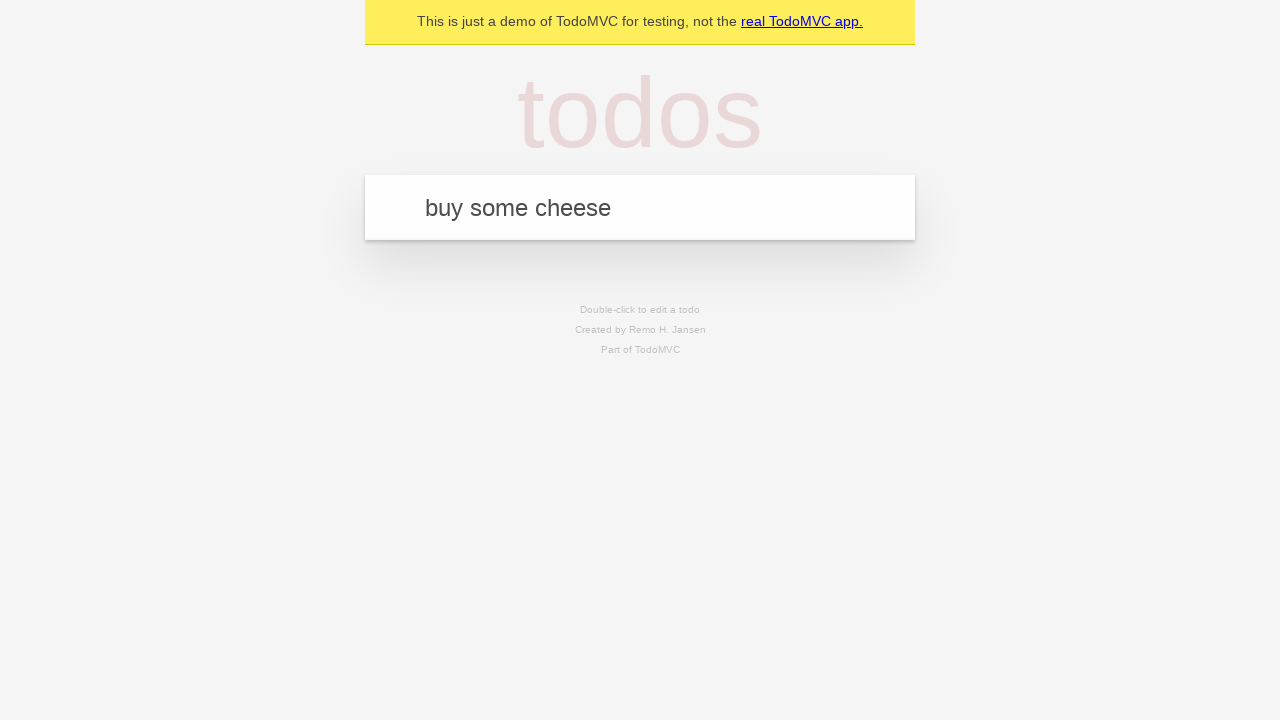

Pressed Enter to add 'buy some cheese' todo on internal:attr=[placeholder="What needs to be done?"i]
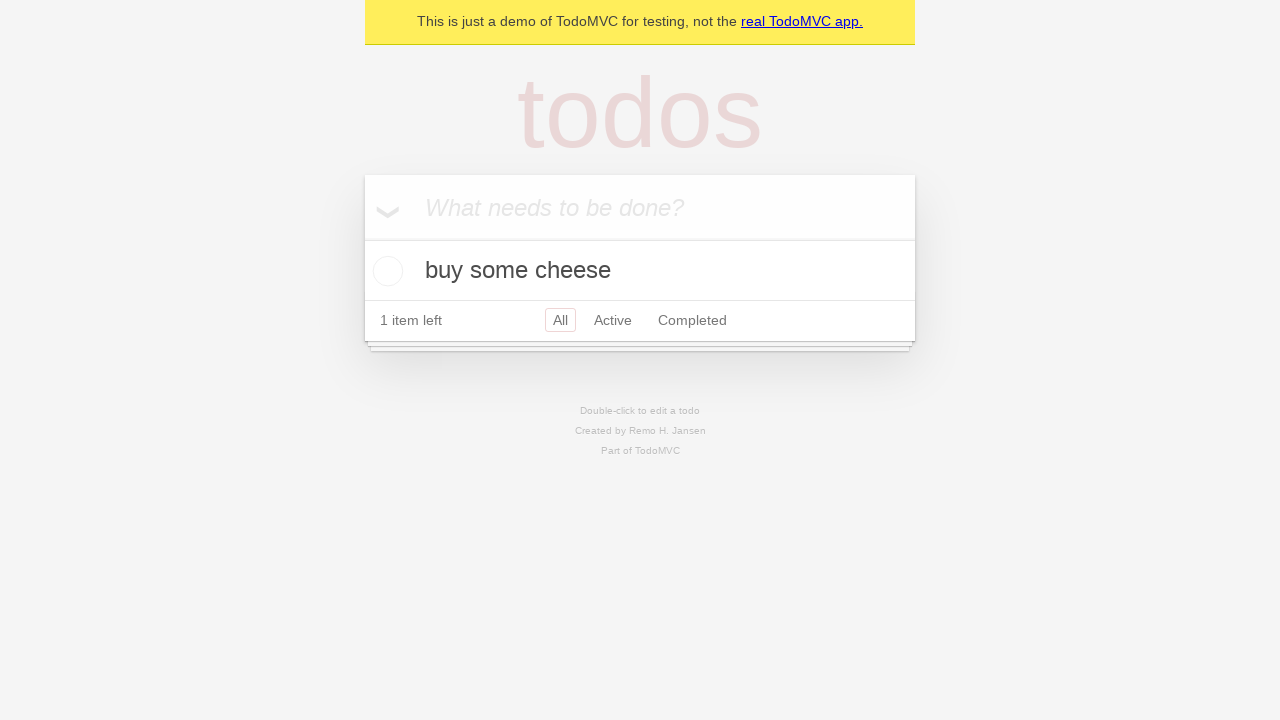

Filled todo input with 'feed the cat' on internal:attr=[placeholder="What needs to be done?"i]
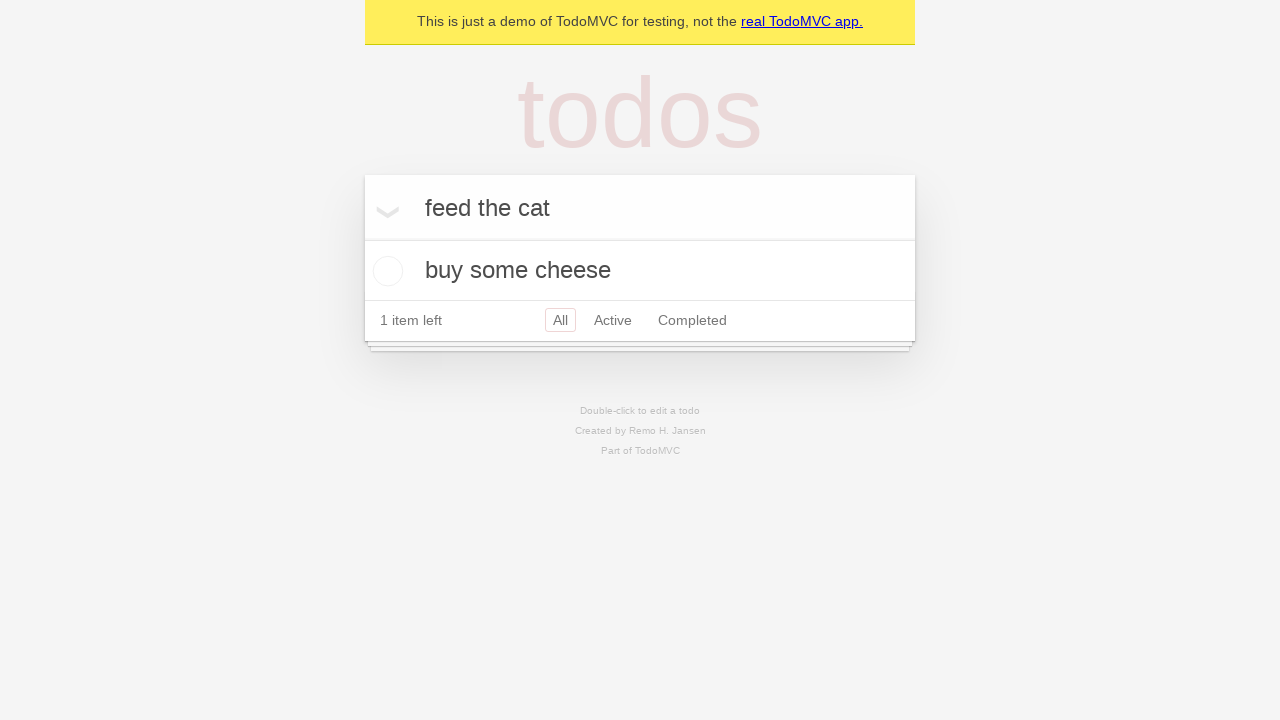

Pressed Enter to add 'feed the cat' todo on internal:attr=[placeholder="What needs to be done?"i]
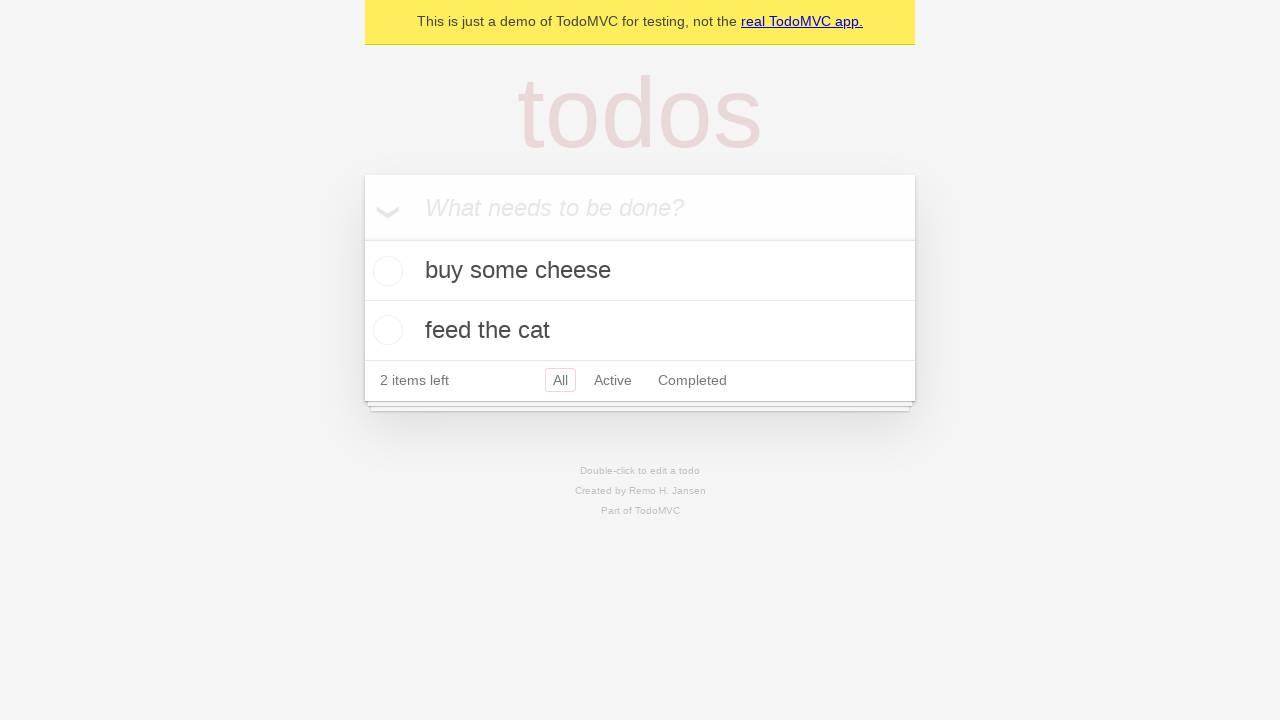

Filled todo input with 'book a doctors appointment' on internal:attr=[placeholder="What needs to be done?"i]
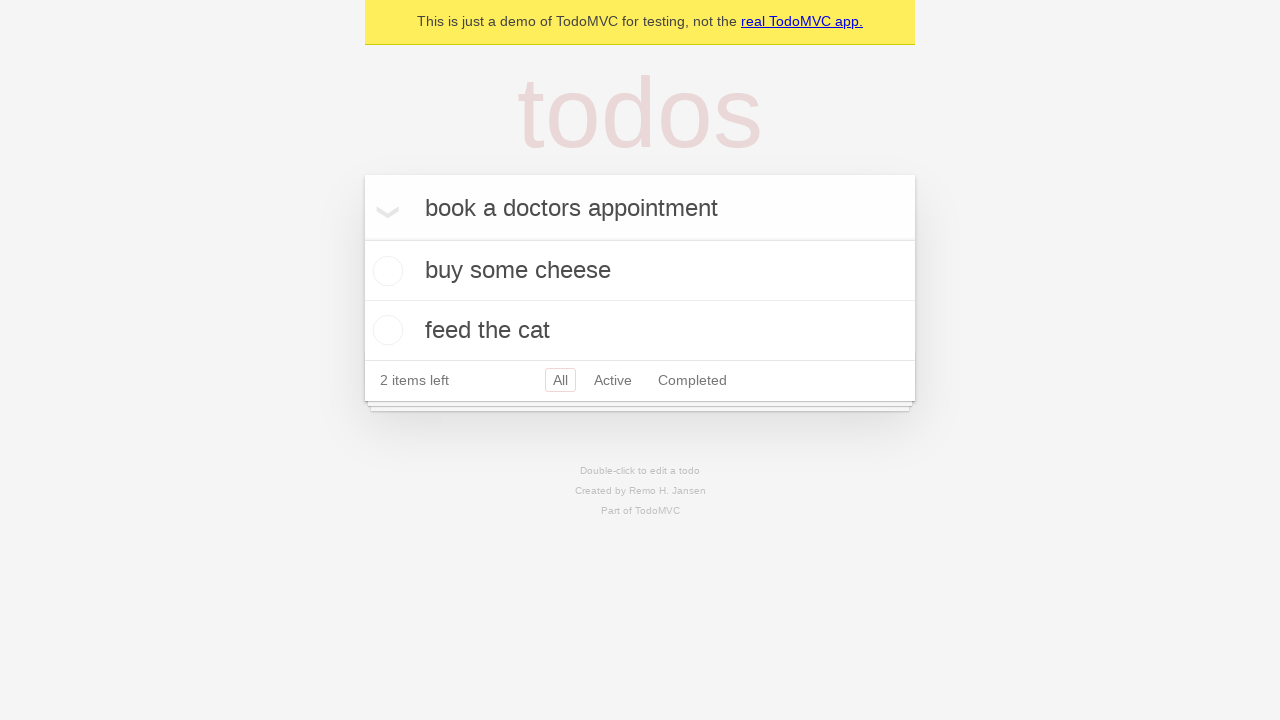

Pressed Enter to add 'book a doctors appointment' todo on internal:attr=[placeholder="What needs to be done?"i]
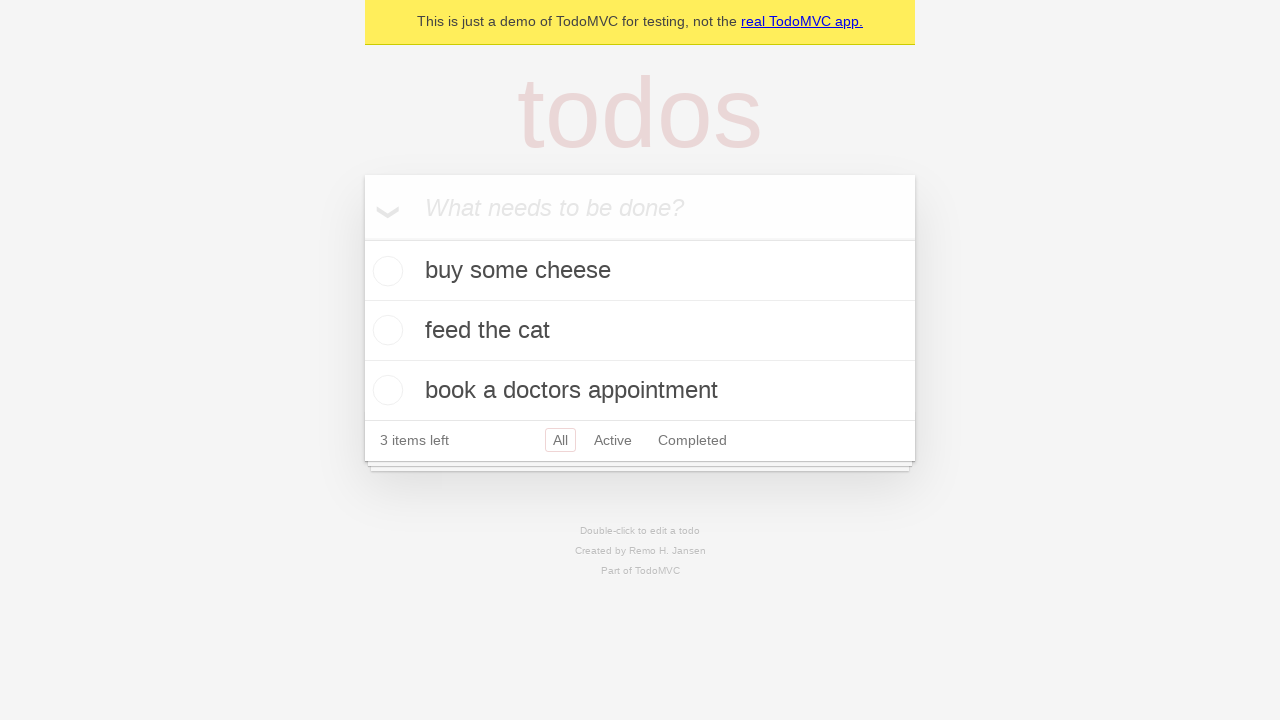

Checked the first todo item as completed at (385, 271) on .todo-list li .toggle >> nth=0
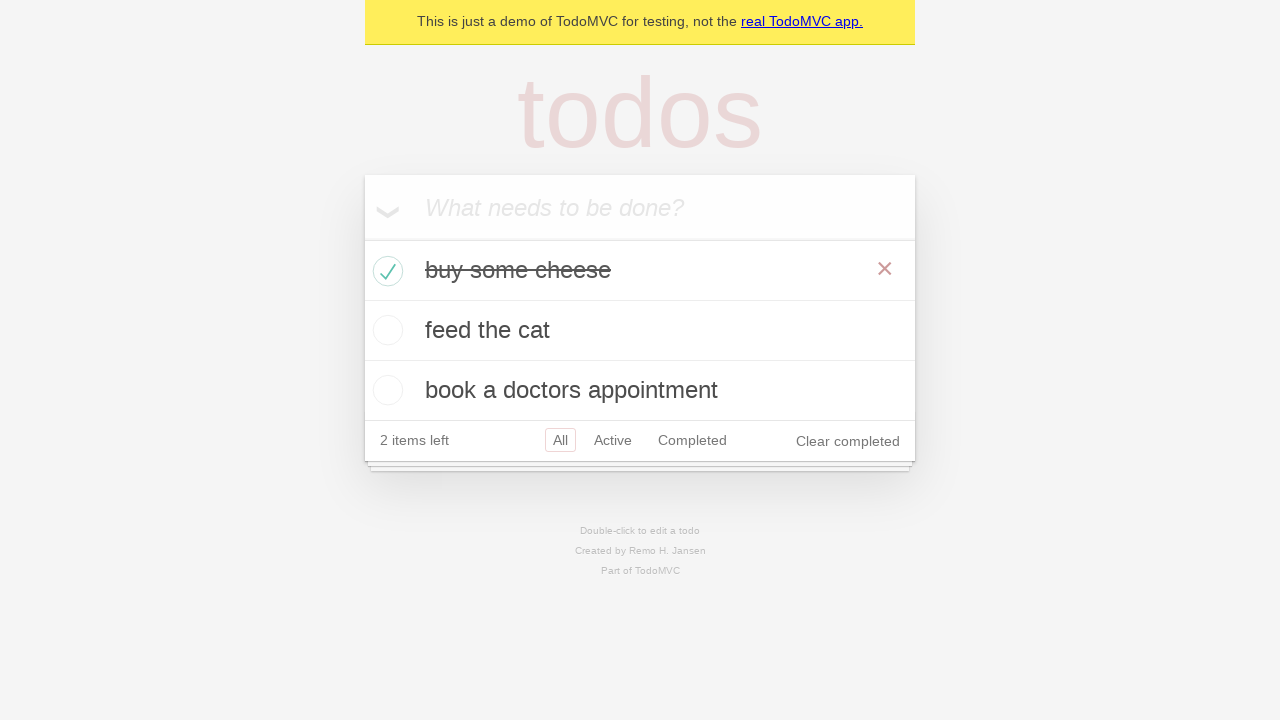

Verified 'Clear completed' button is displayed
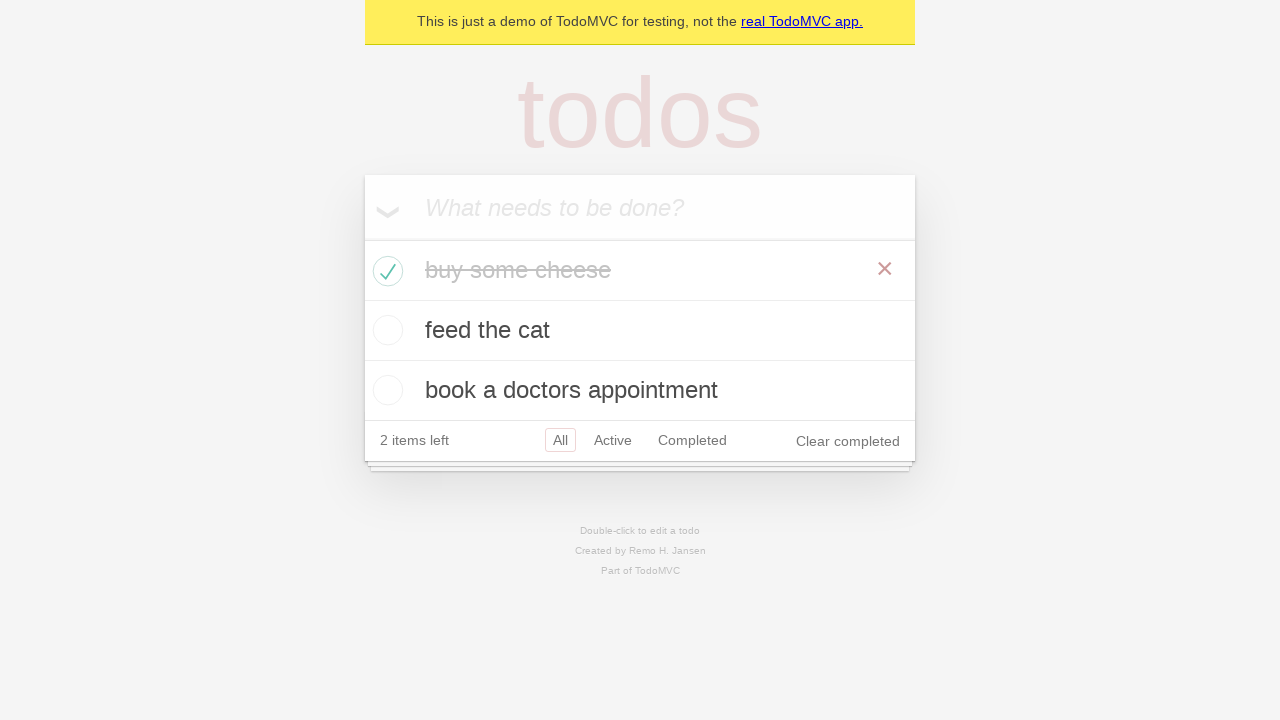

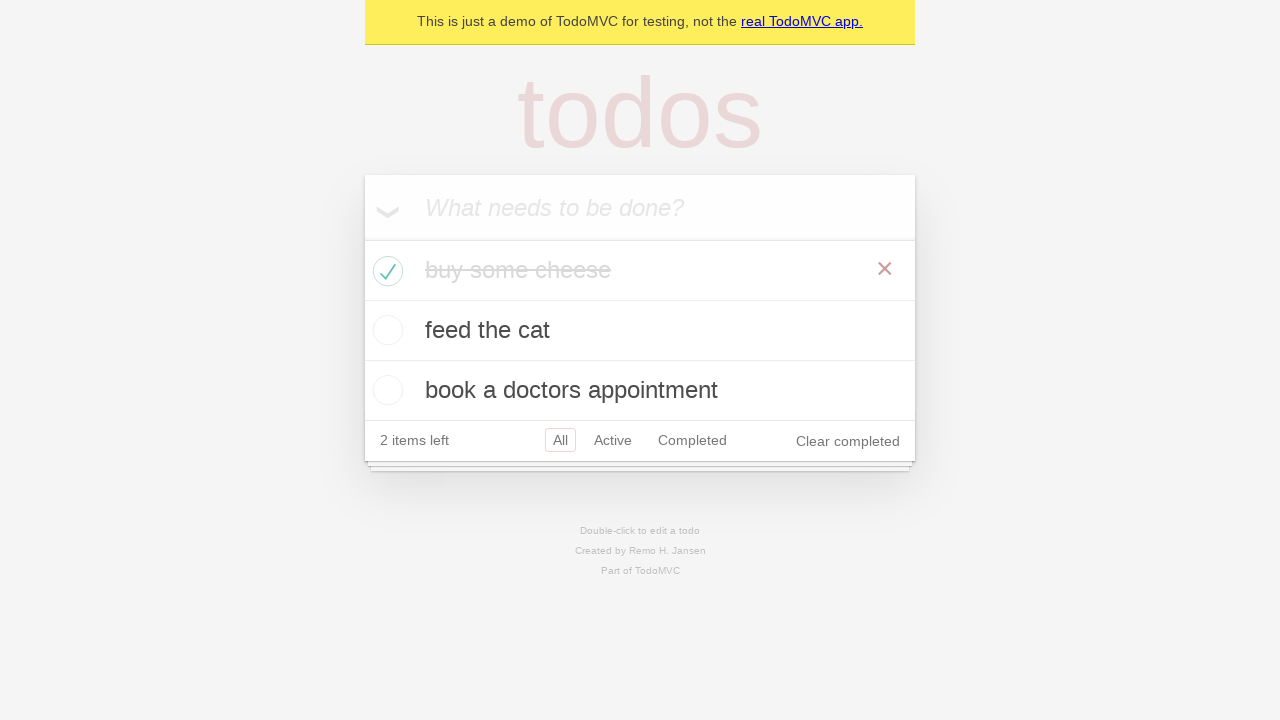